Tests dropdown selection functionality on a flight booking practice page by clicking on the origin station dropdown, selecting Bangalore (BLR) as origin, and Chennai (MAA) as destination.

Starting URL: https://rahulshettyacademy.com/dropdownsPractise/

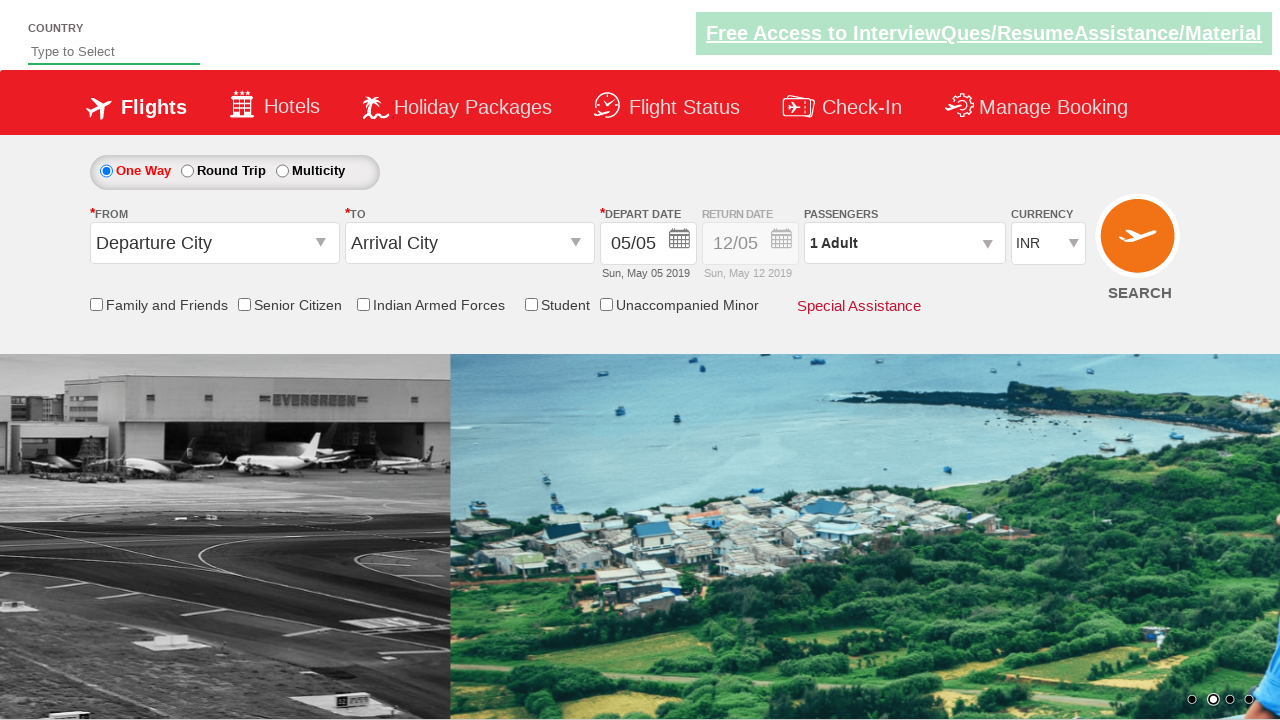

Clicked on the origin station dropdown to open it at (214, 243) on #ctl00_mainContent_ddl_originStation1_CTXT
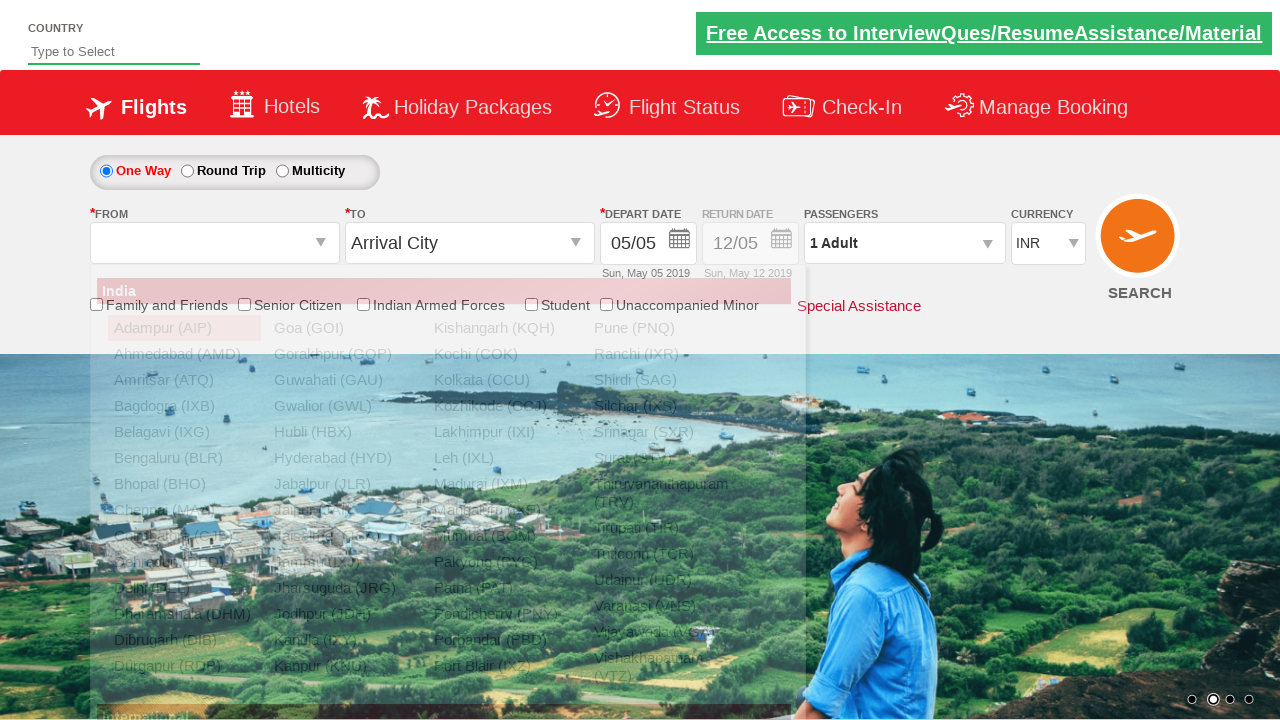

Selected Bangalore (BLR) as origin station at (184, 458) on xpath=//a[@value='BLR']
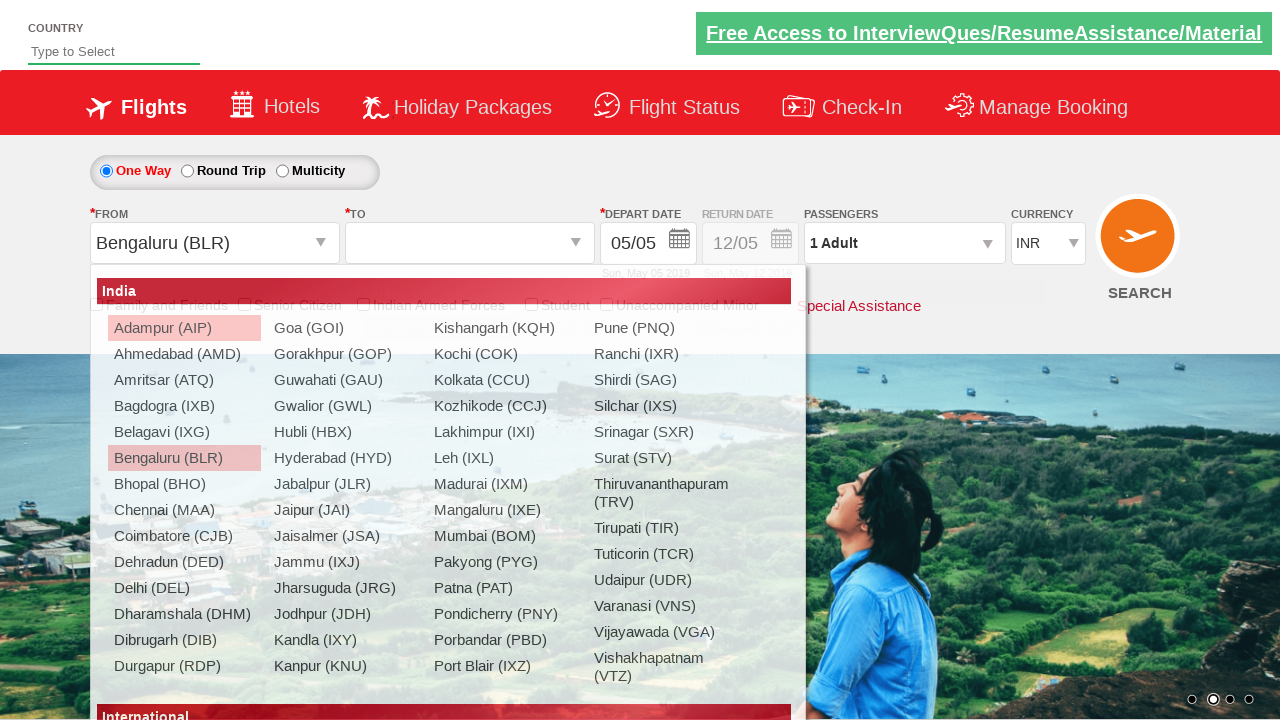

Waited for the destination dropdown to be ready
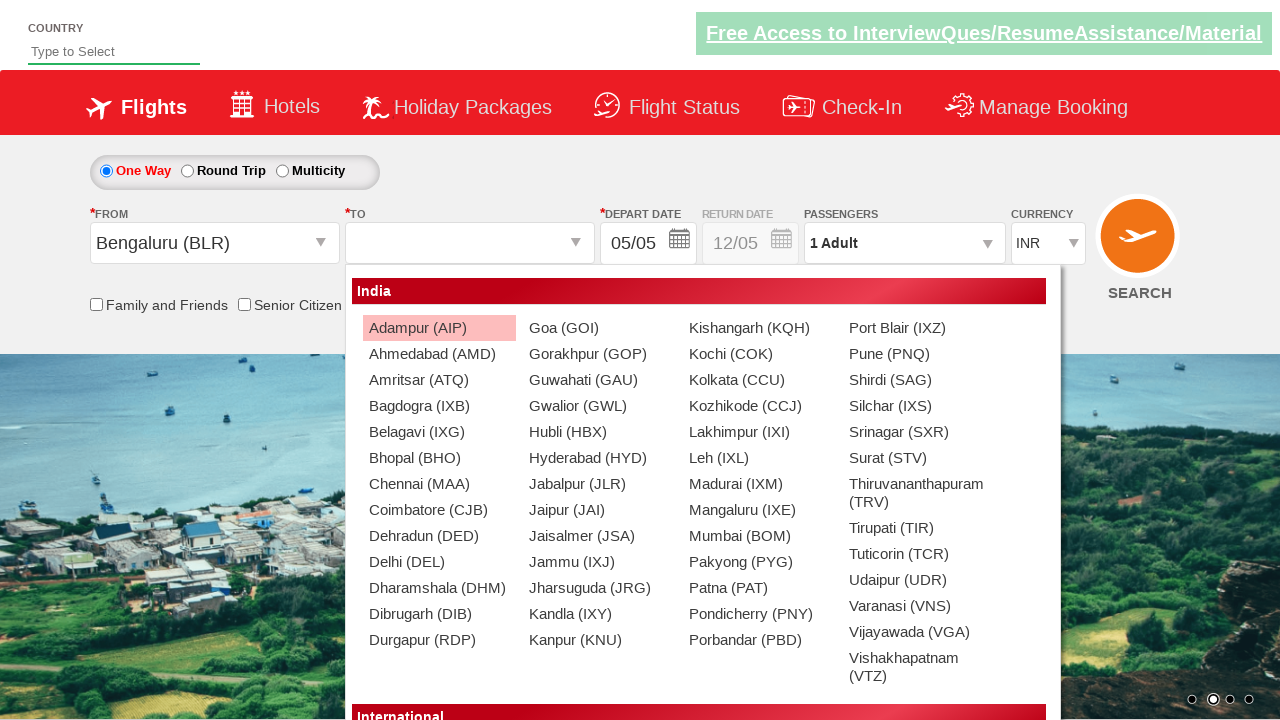

Selected Chennai (MAA) as destination station at (439, 484) on (//a[@value='MAA'])[2]
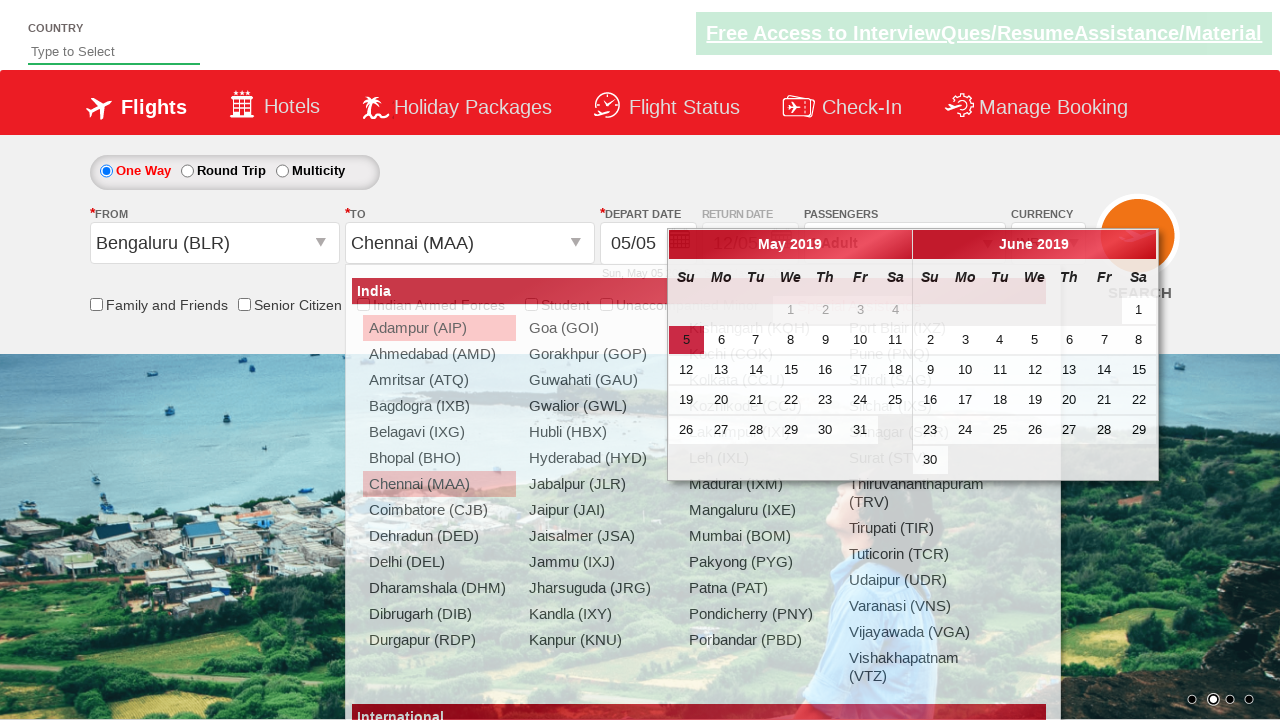

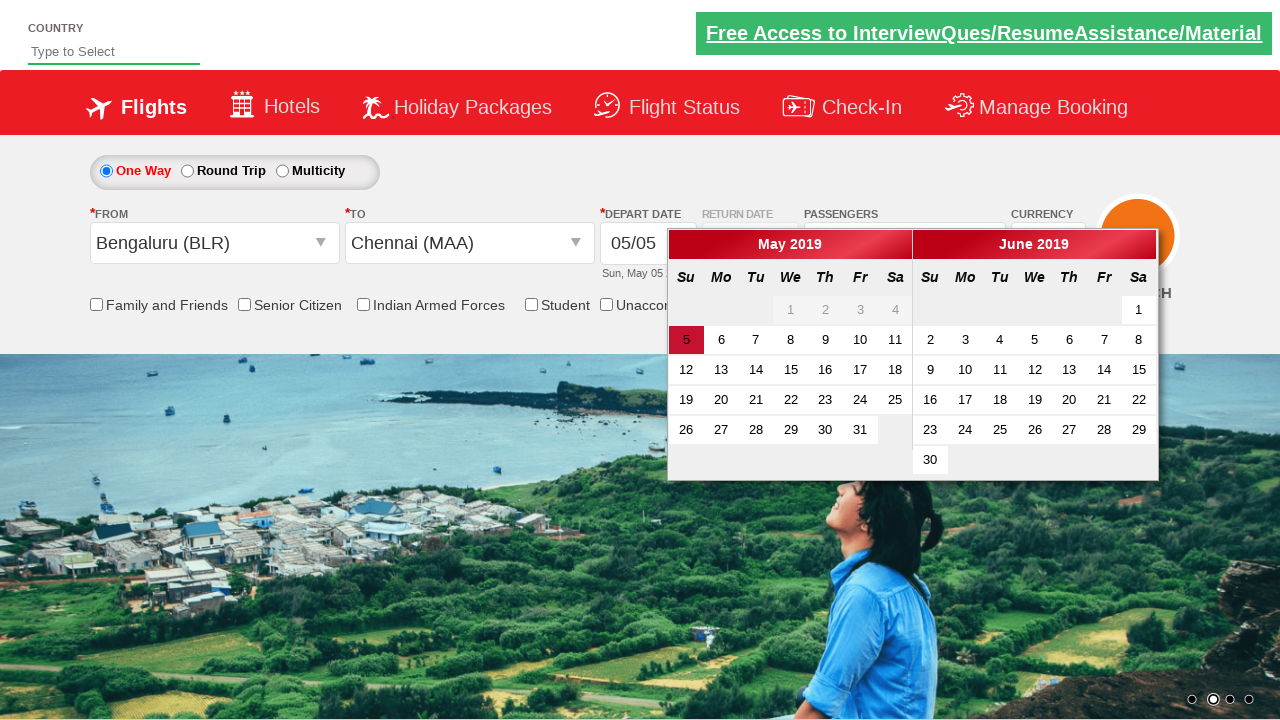